Finds a username textbox by role and associated label, fills it with text

Starting URL: https://osstep.github.io/locator_getbyrole

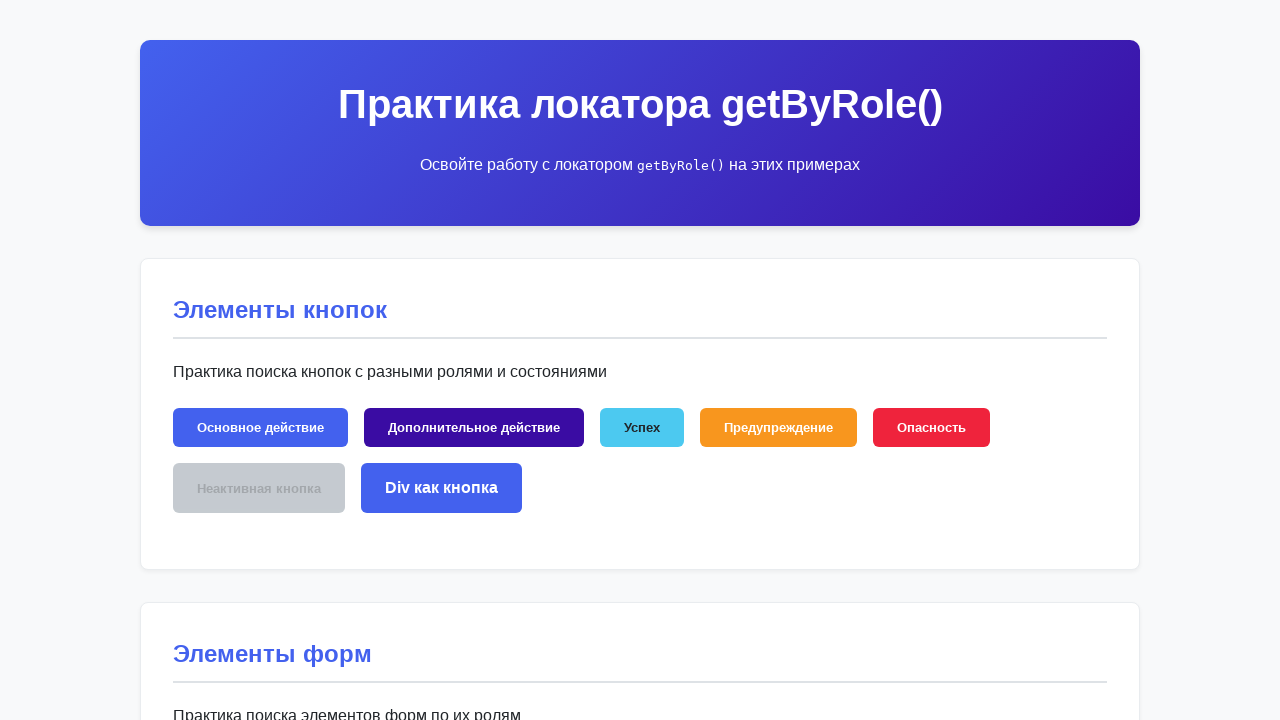

Located username textbox by role 'textbox' and name 'Имя пользователя'
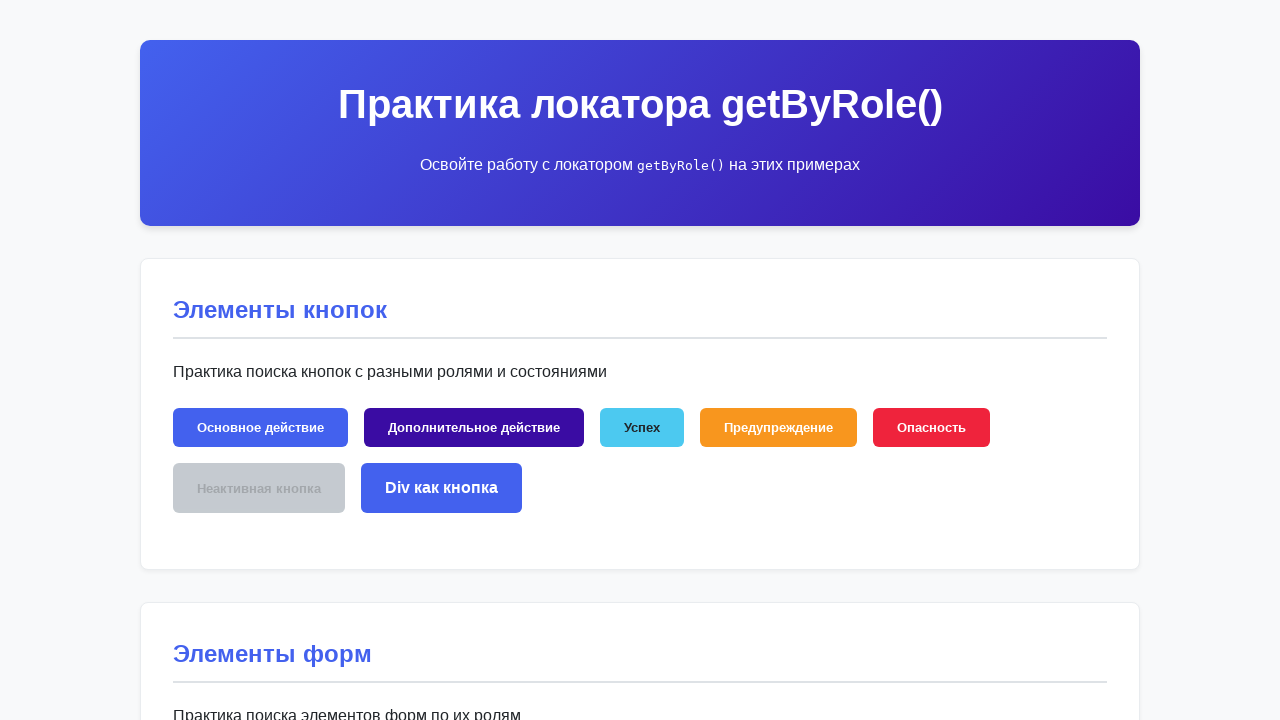

Verified username input field is visible
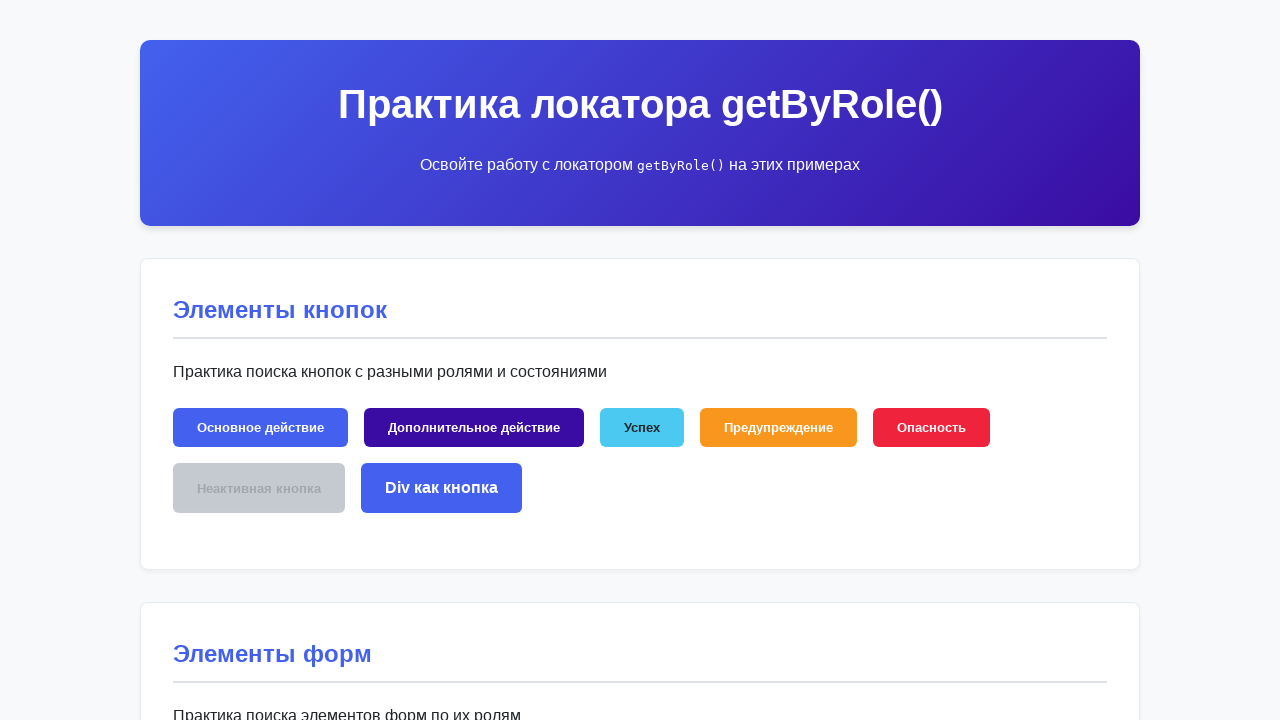

Filled username field with 'тестовый_пользователь' on internal:role=textbox[name="Имя пользователя"i]
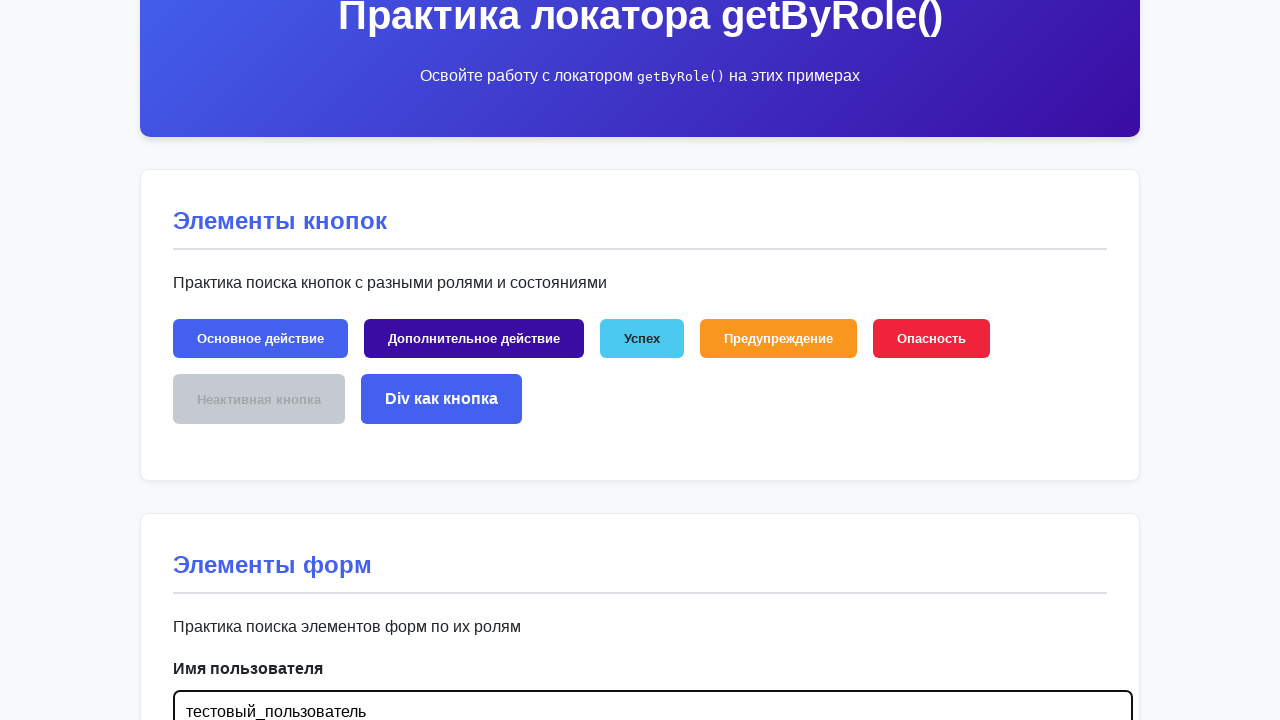

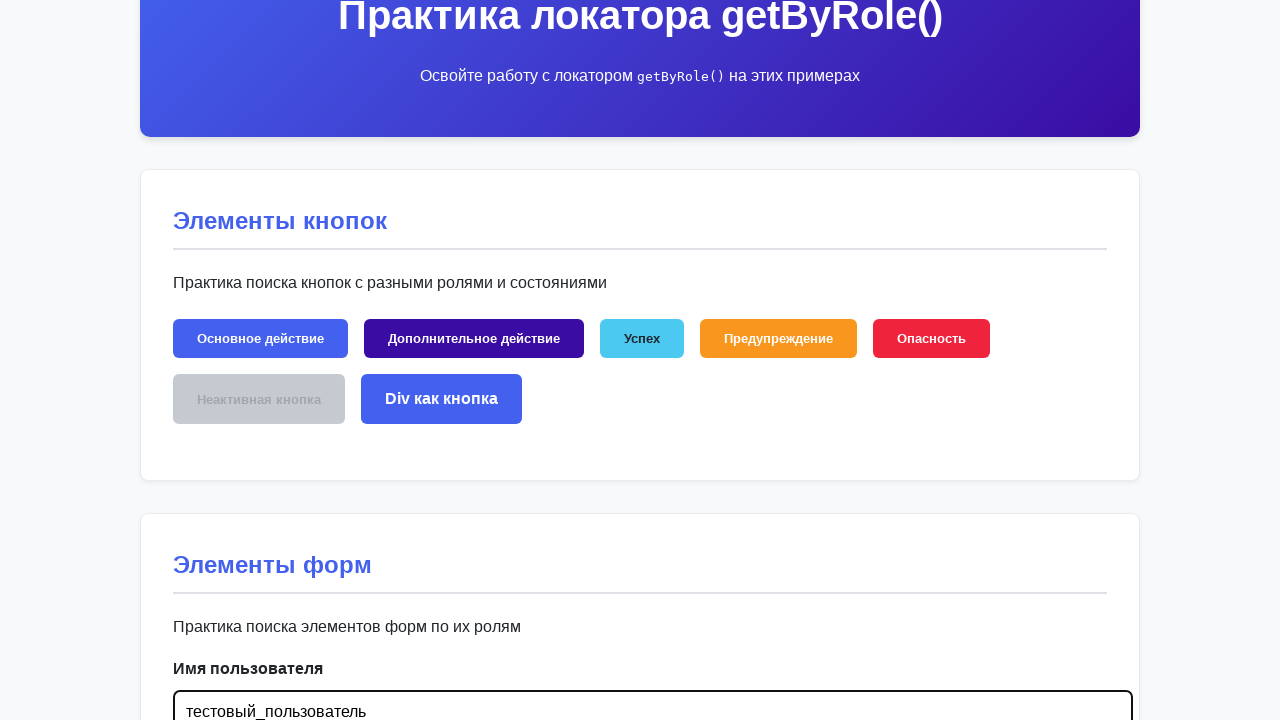